Navigates to the Sortable Data Tables page and reads table header and cell values from a data table to verify table structure and content

Starting URL: http://the-internet.herokuapp.com/

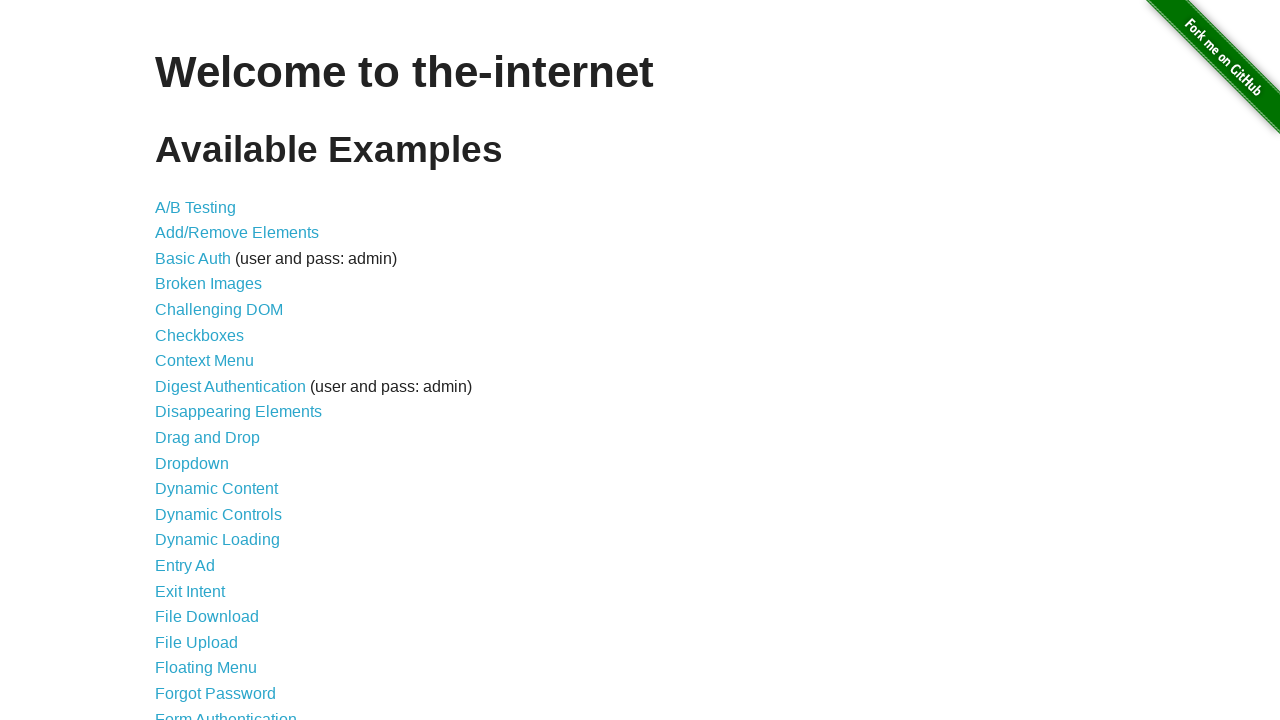

Clicked on Sortable Data Tables link at (230, 574) on text=Sortable Data Tables
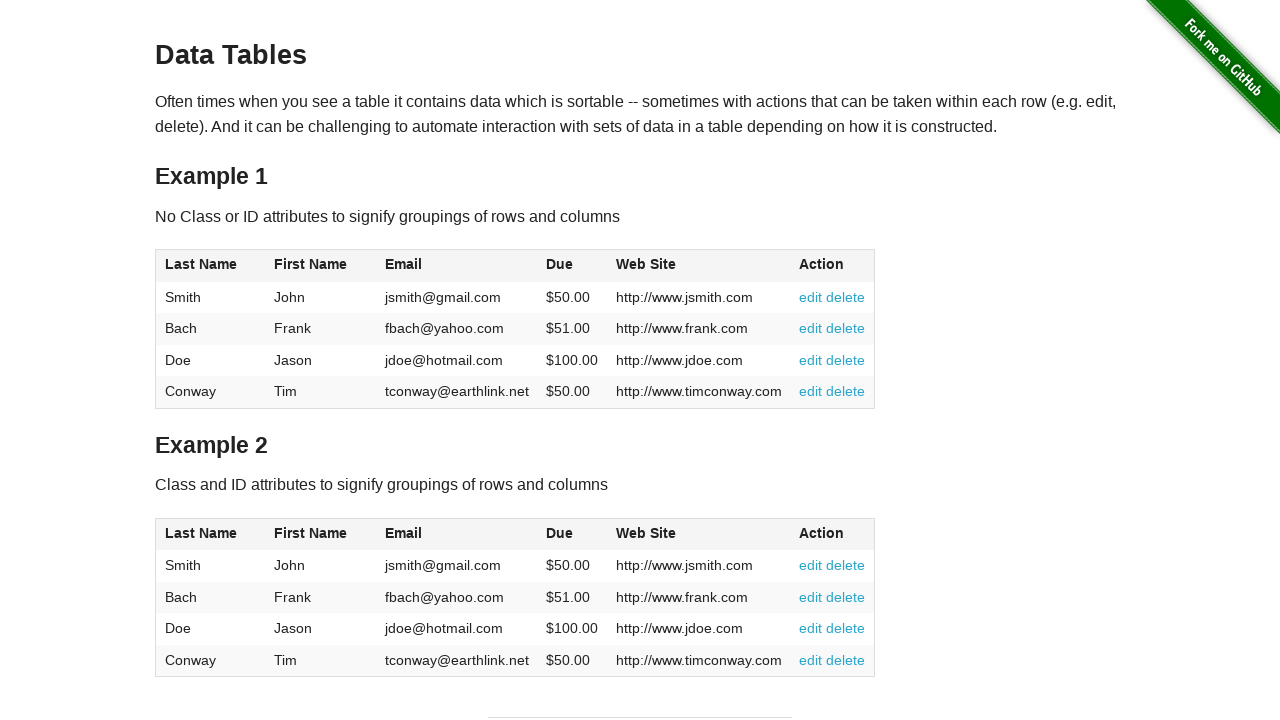

Table #table1 became visible
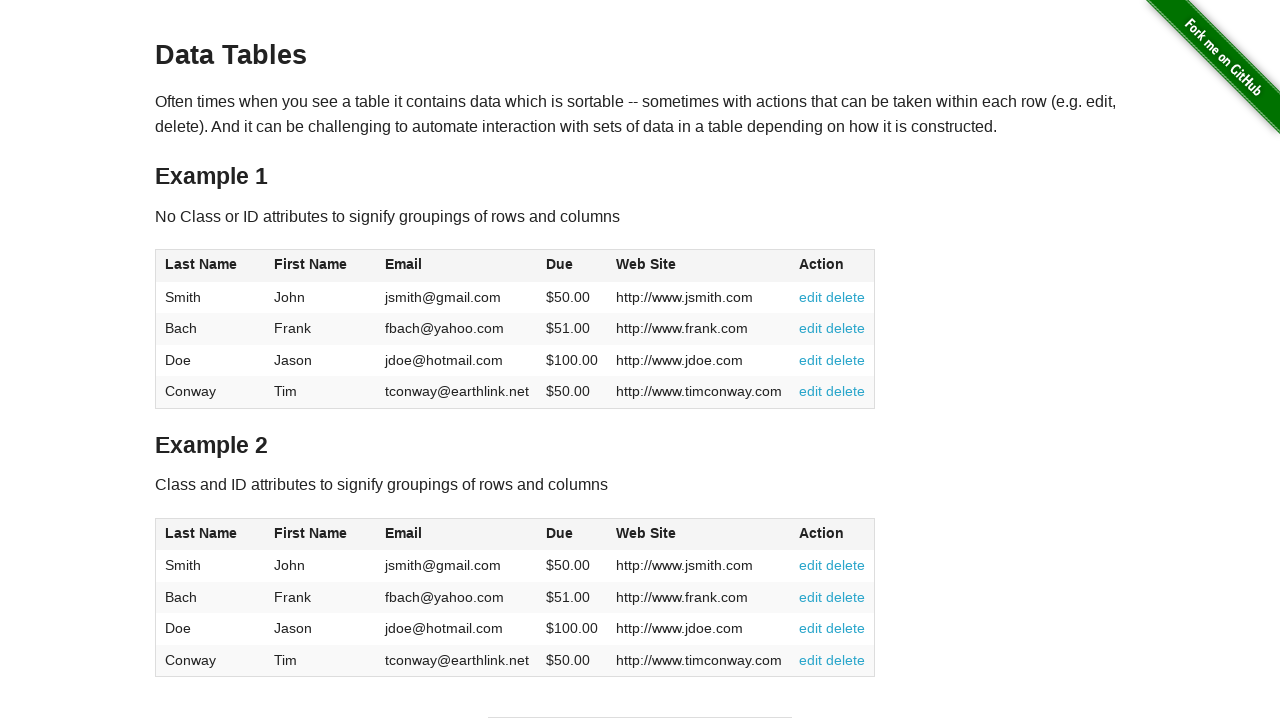

Table headers loaded in #table1
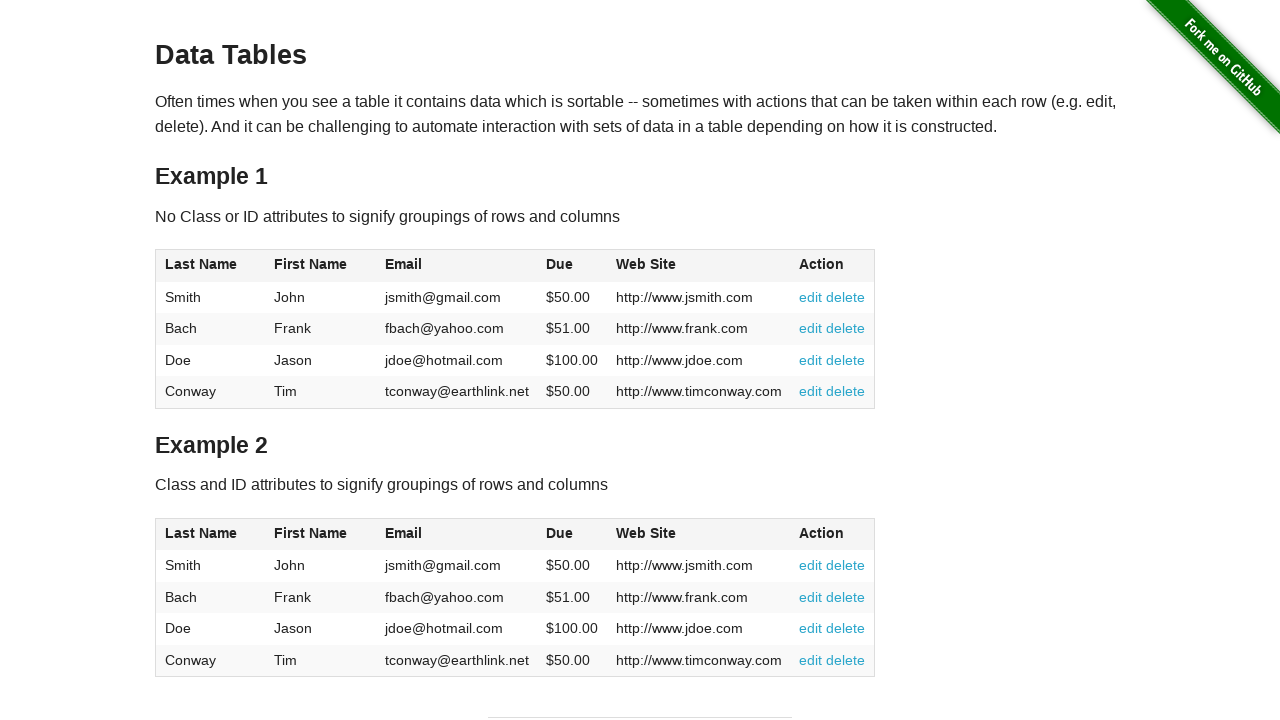

Table body rows loaded in #table1
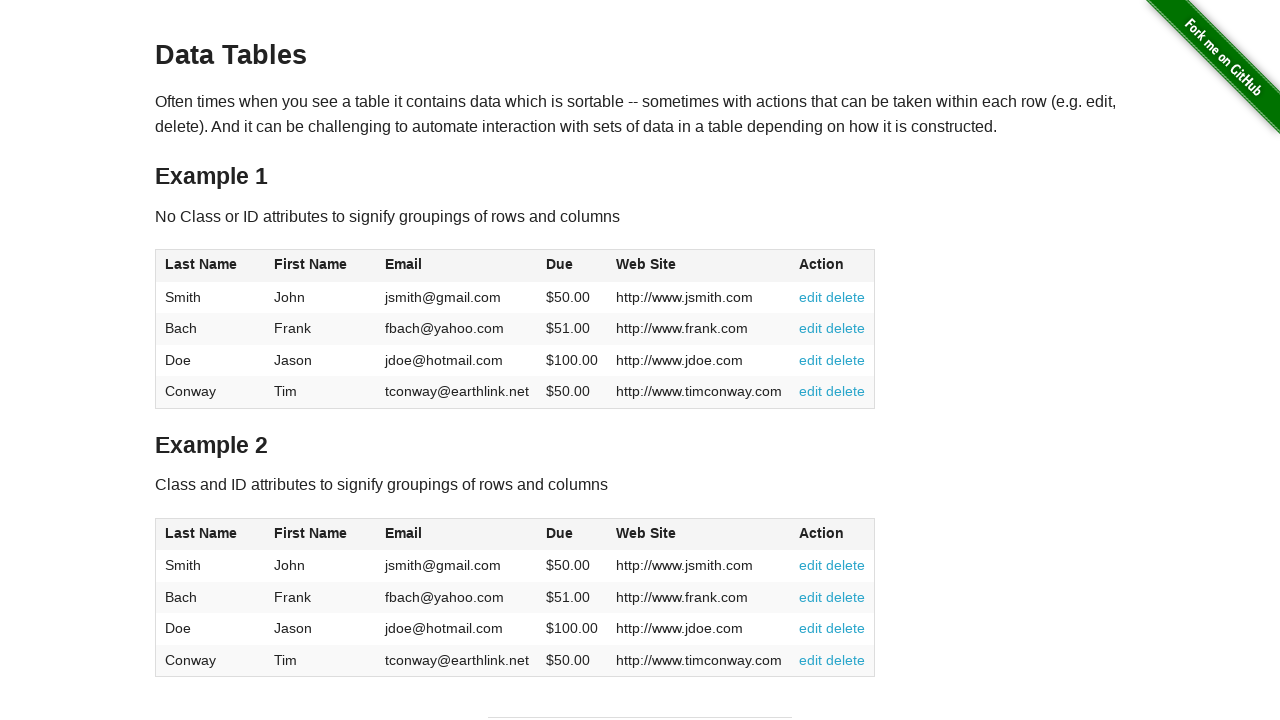

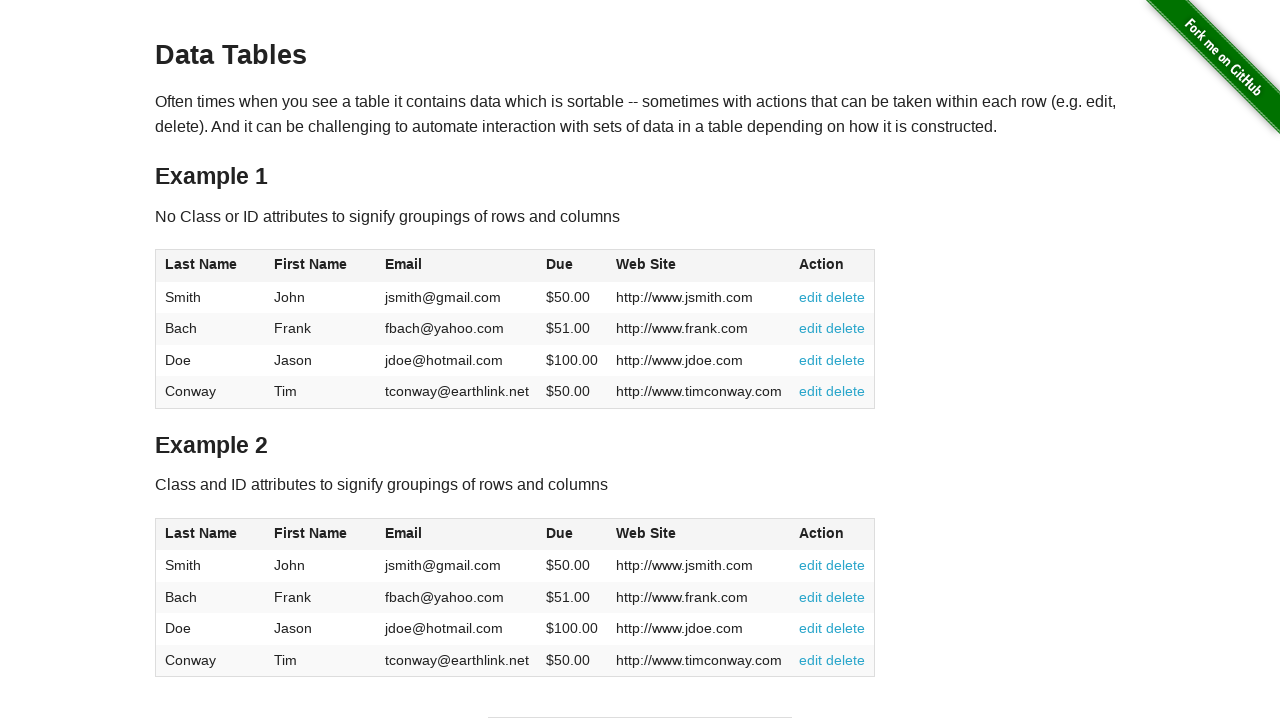